Tests opening a new browser tab by clicking a button, switching to the new tab, and verifying the sample heading text on the new page.

Starting URL: https://demoqa.com/browser-windows

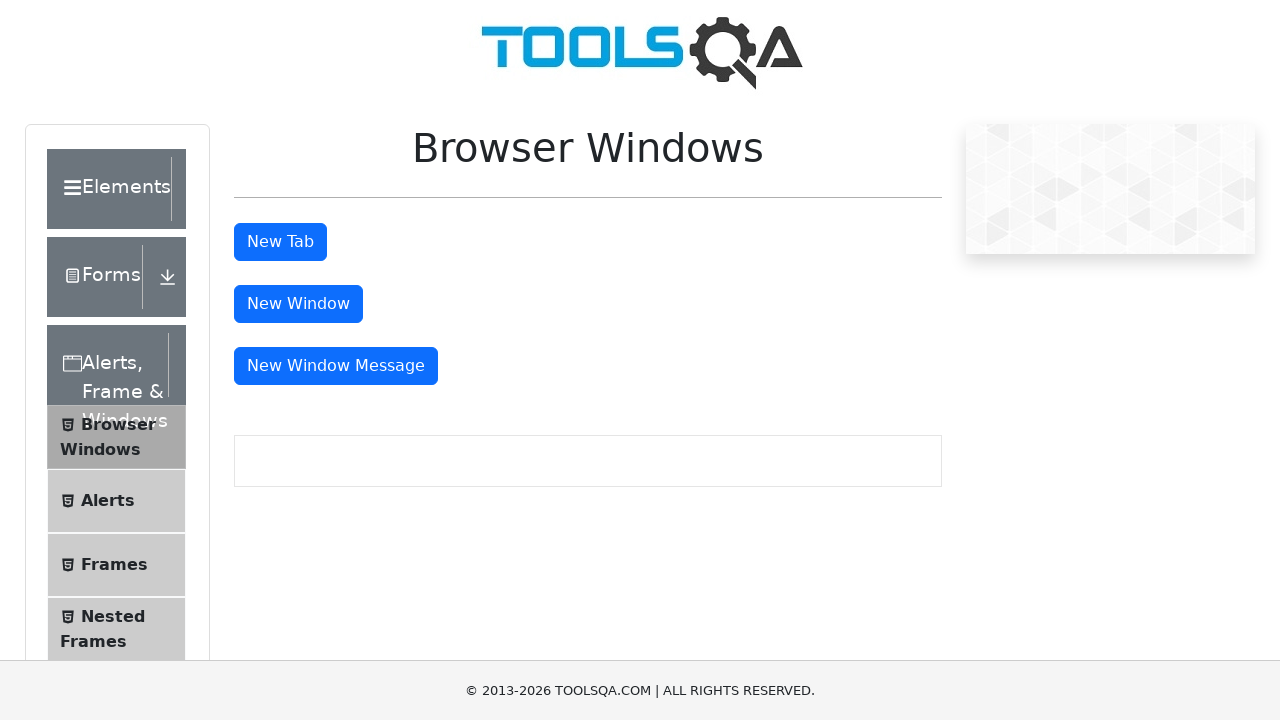

Clicked the 'New Tab' button at (280, 242) on #tabButton
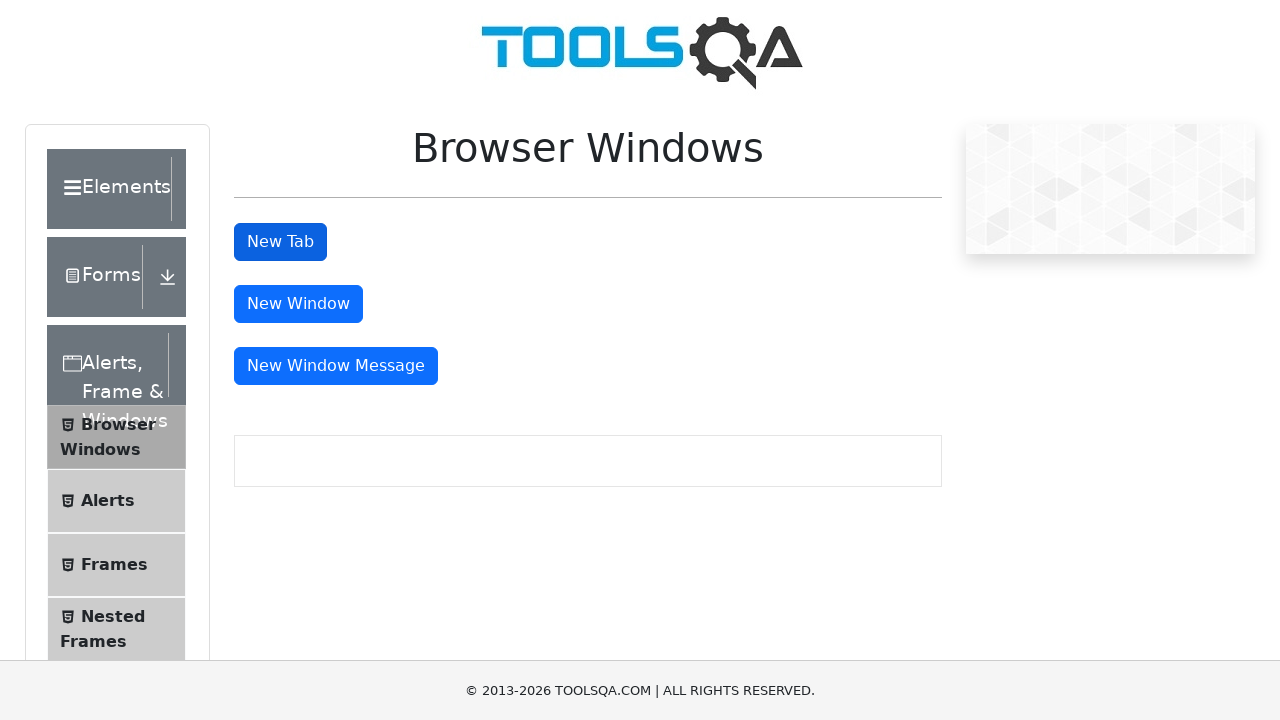

Waited for new tab to open
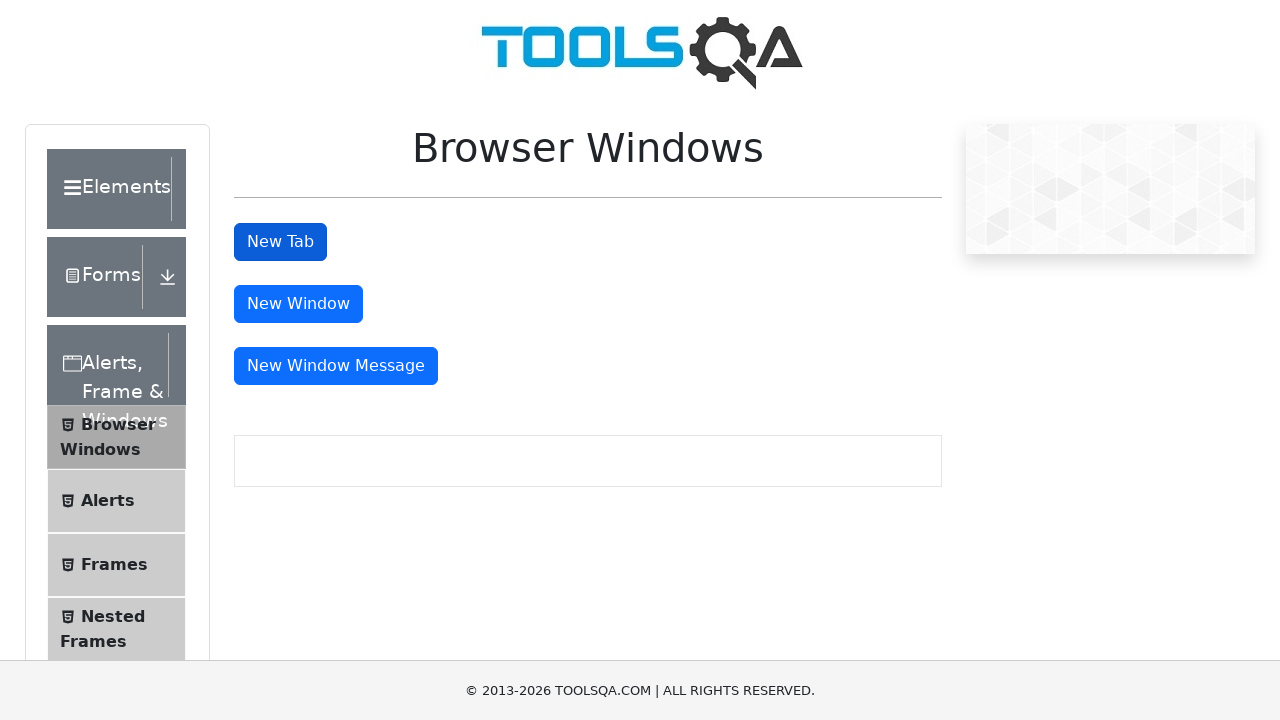

Retrieved all open pages from context
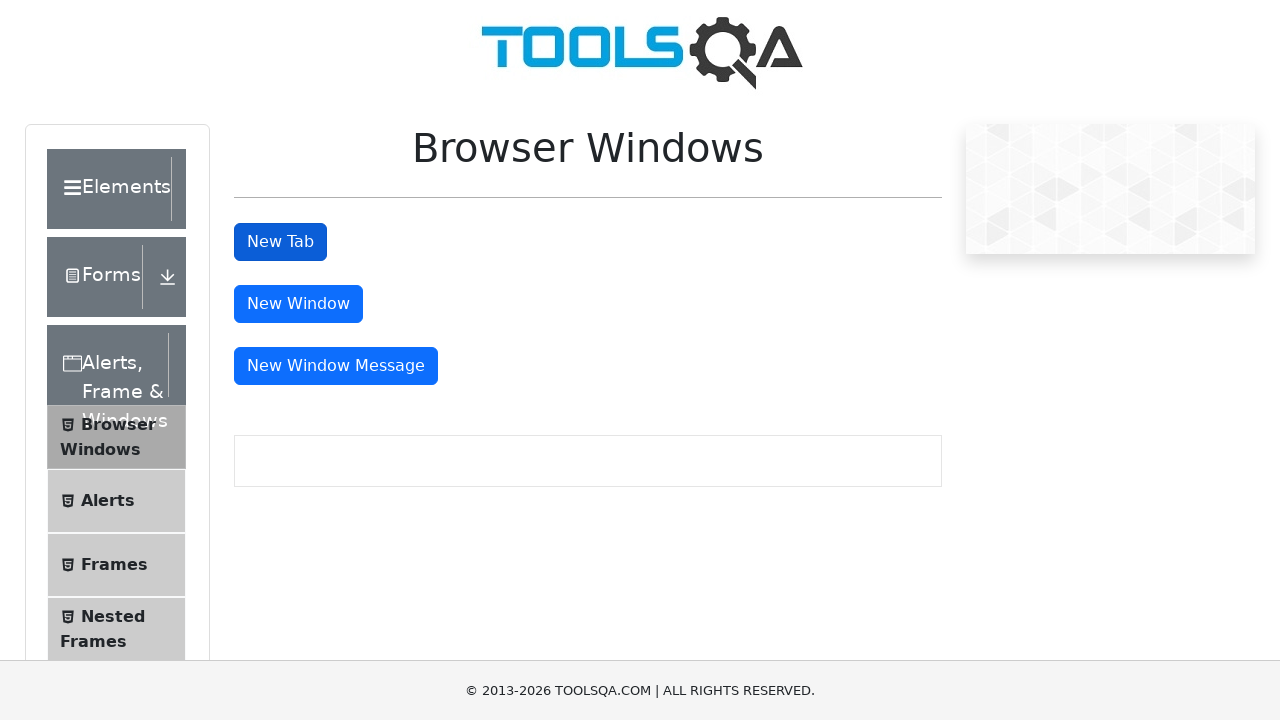

Switched to the new tab (second page)
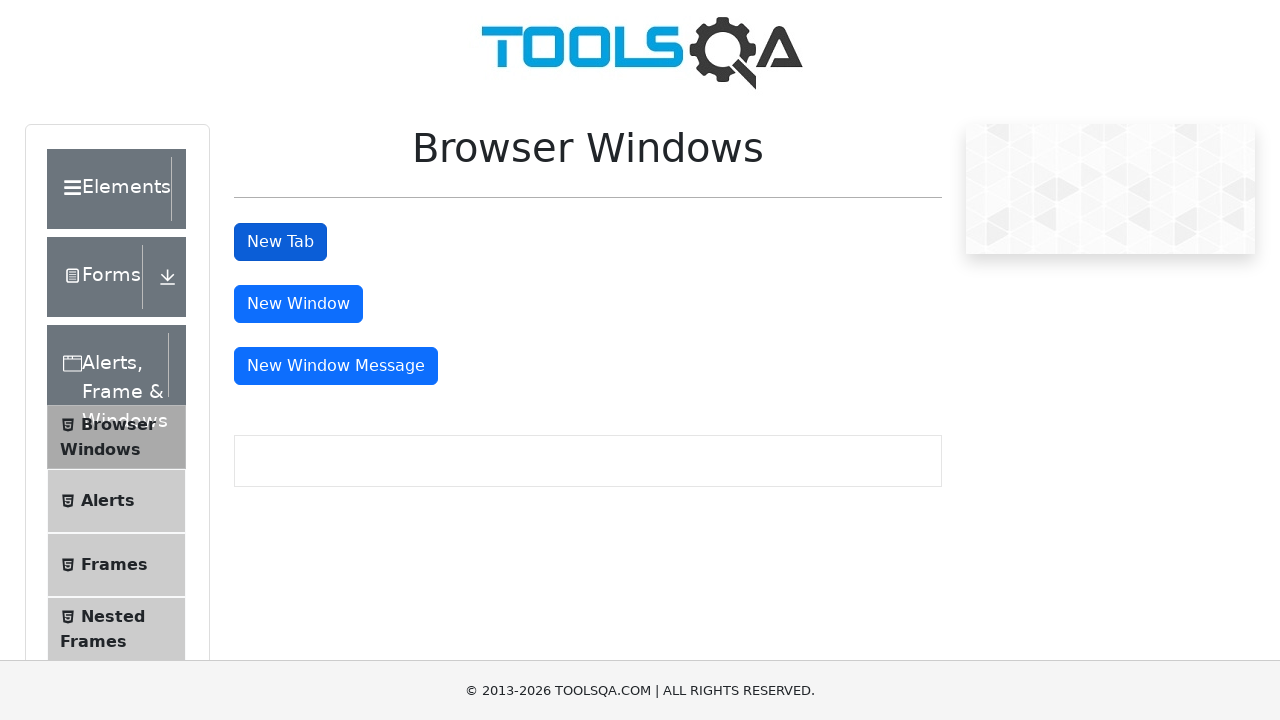

Waited for sample heading element to load
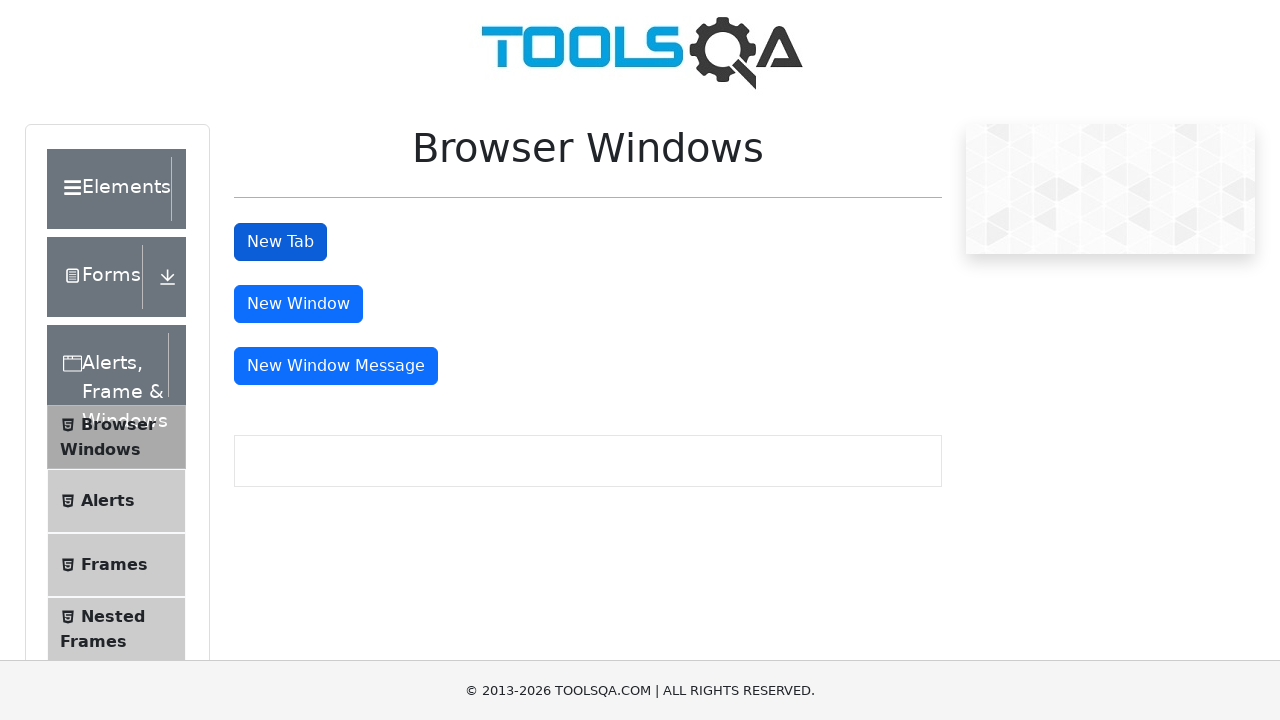

Located the sample heading element
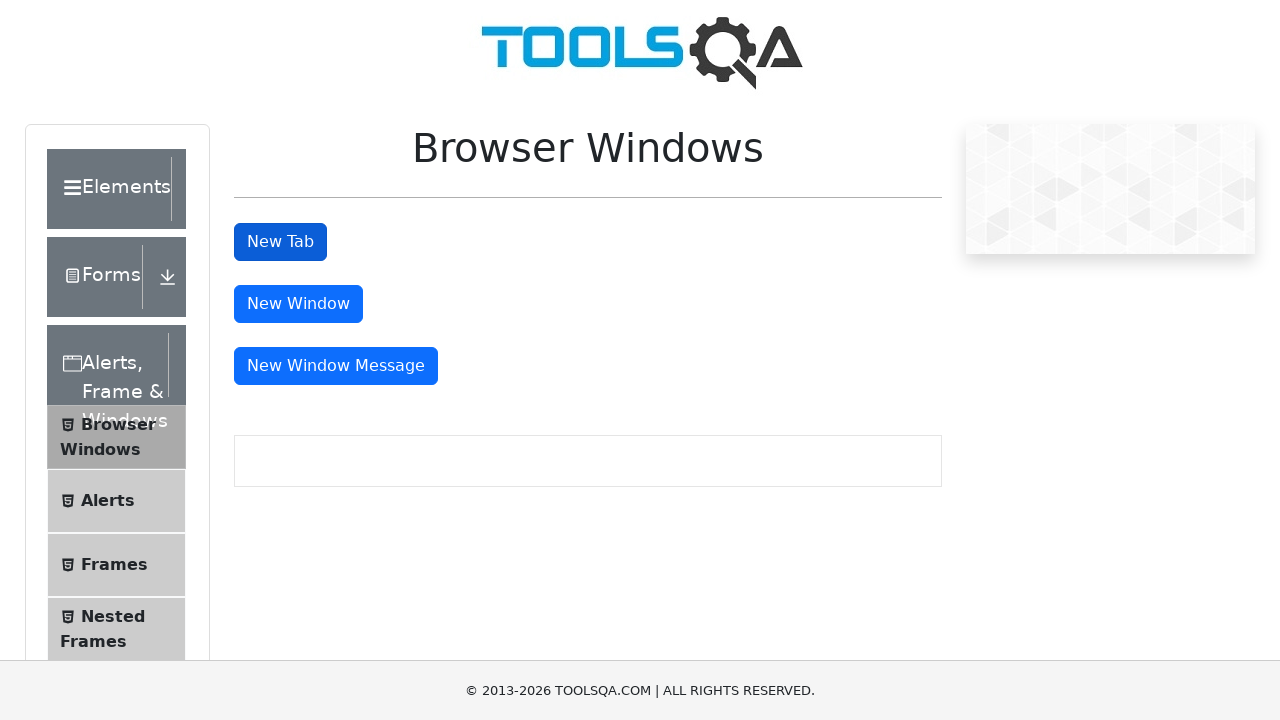

Verified sample heading text matches 'This is a sample page'
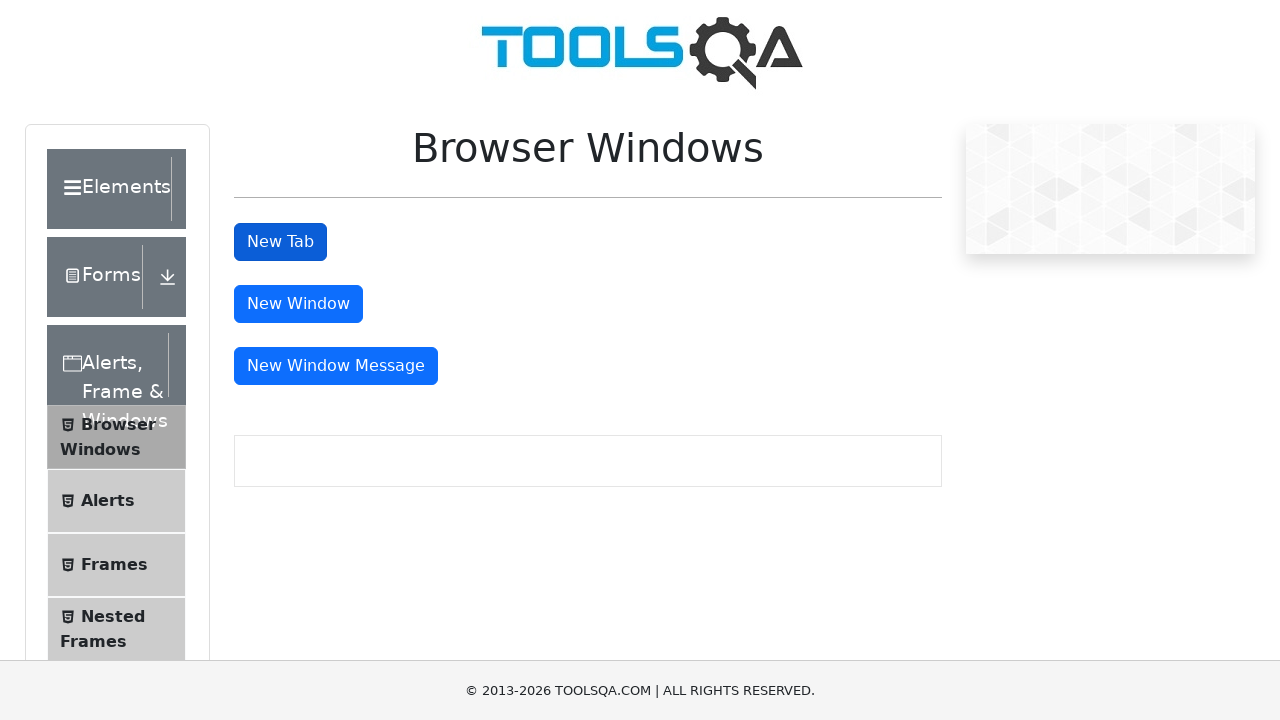

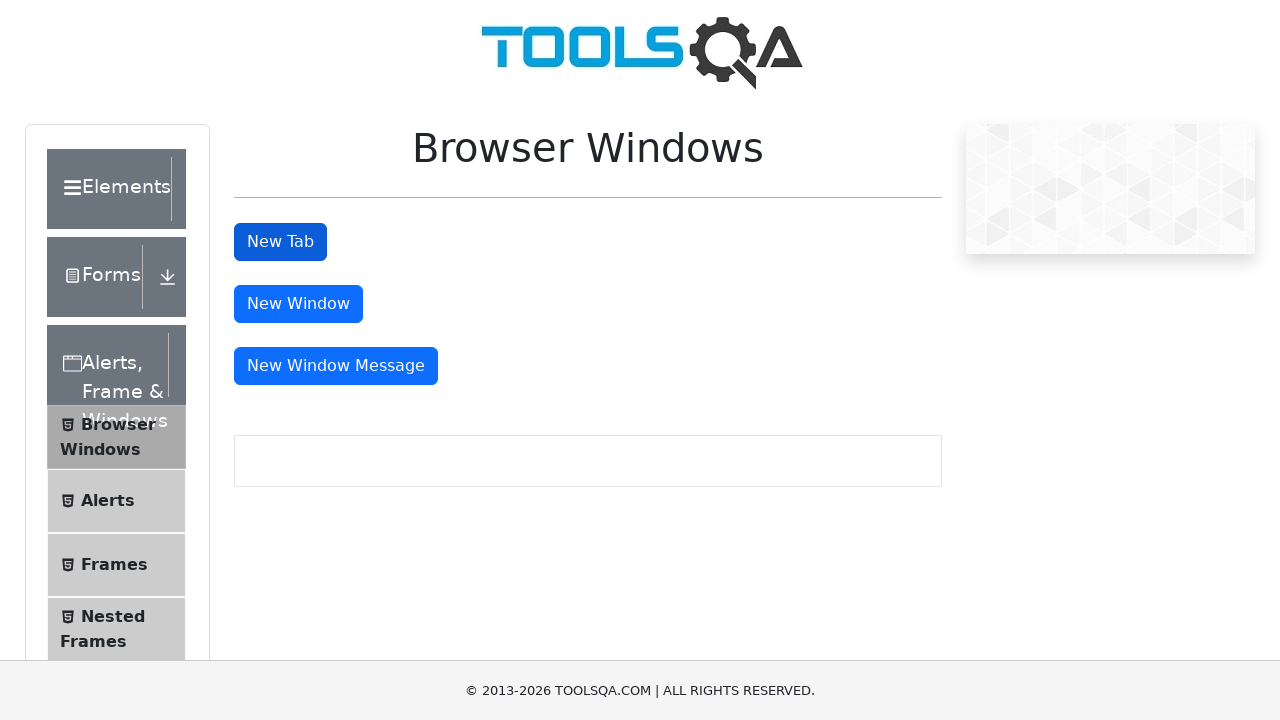